Navigates to a sample homepage and verifies the page loads by checking the title and URL are accessible.

Starting URL: https://kristinek.github.io/site/index2.html

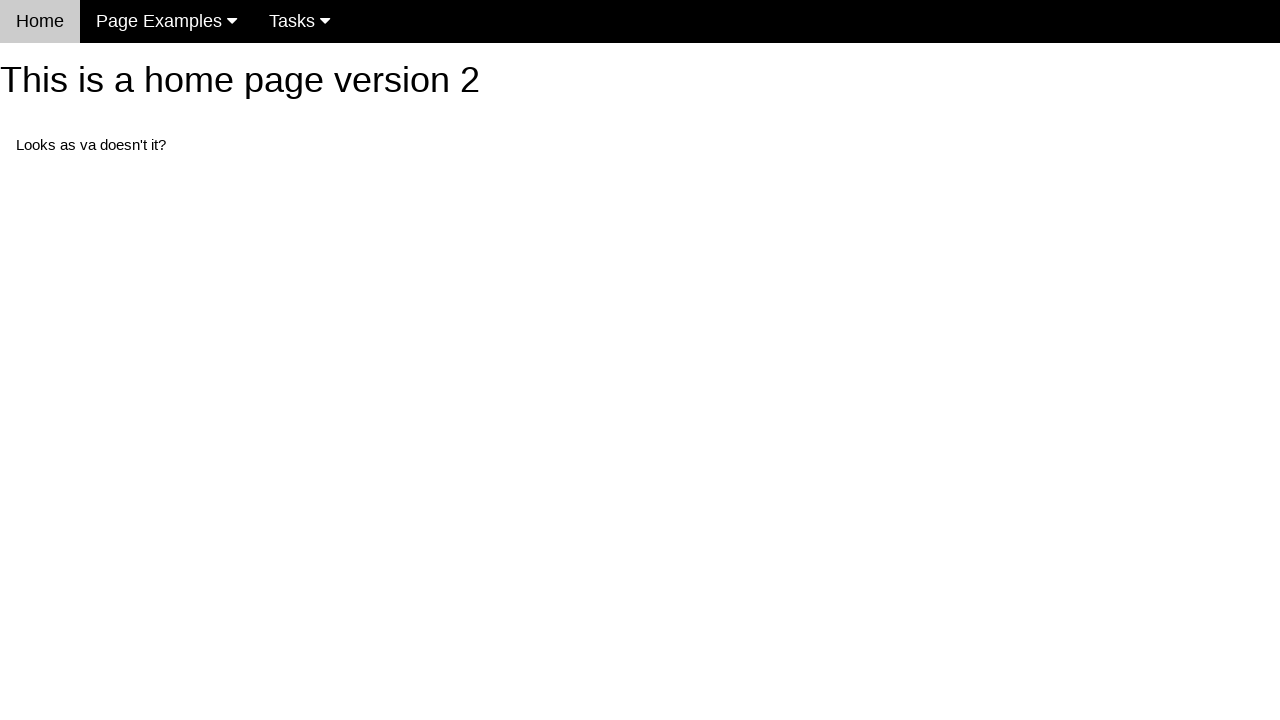

Navigated to homepage at https://kristinek.github.io/site/index2.html
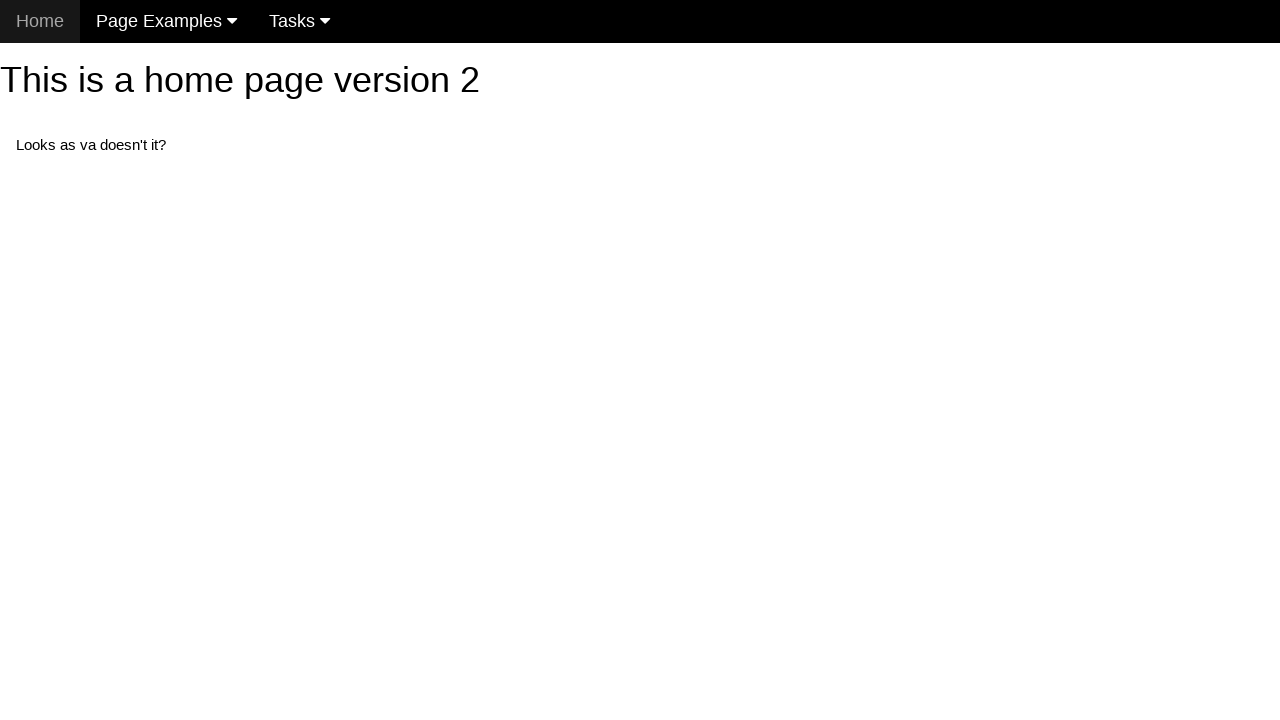

Page fully loaded (DOM content loaded)
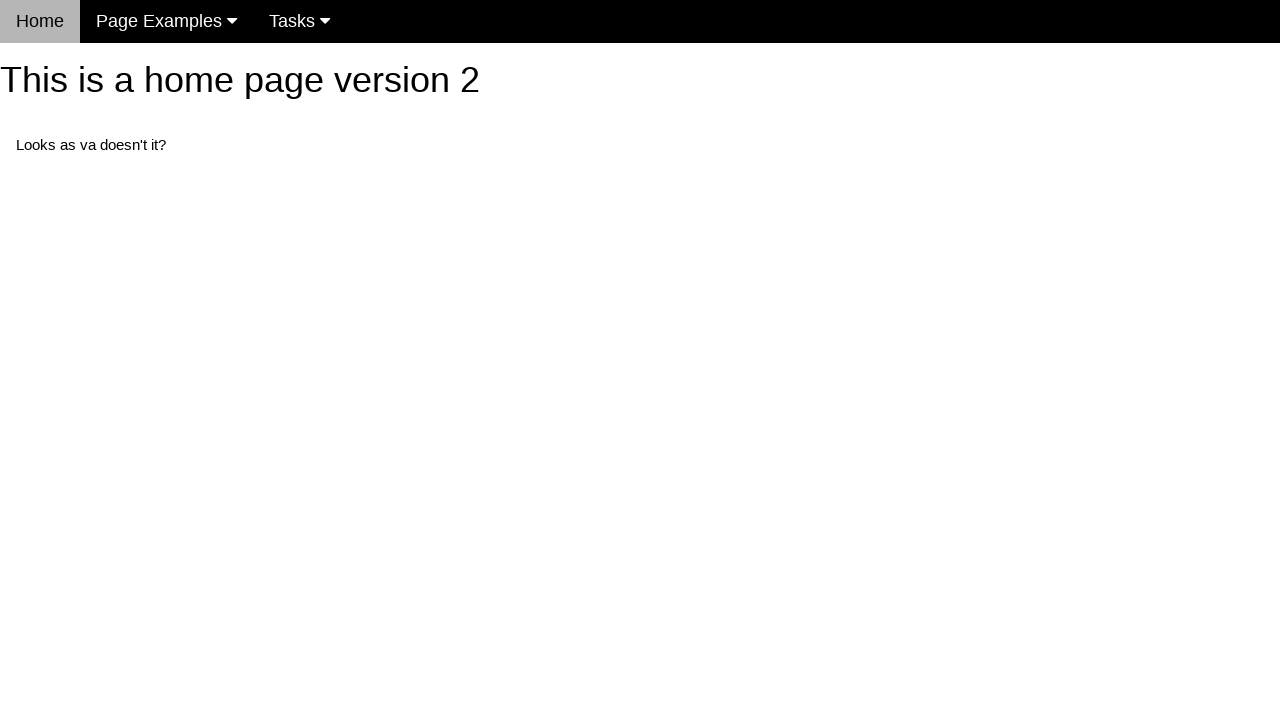

Retrieved page title: 'Home Page for this site version 2'
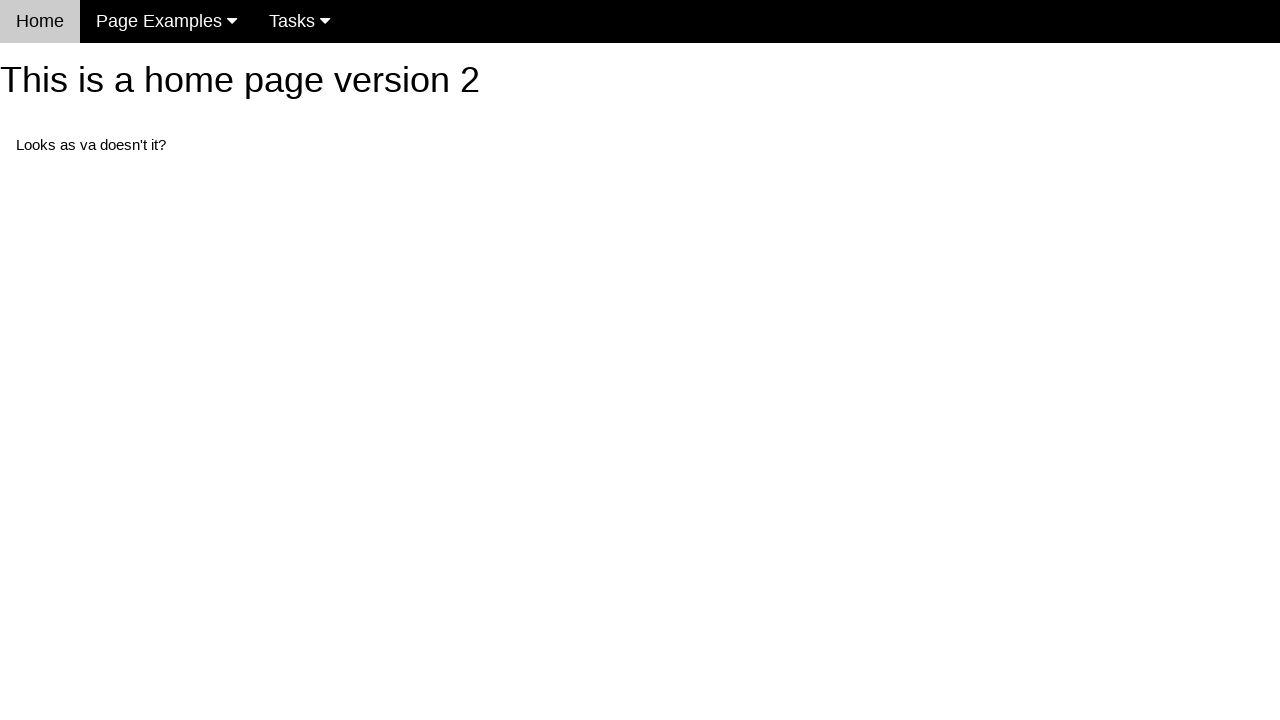

Verified current URL matches expected URL
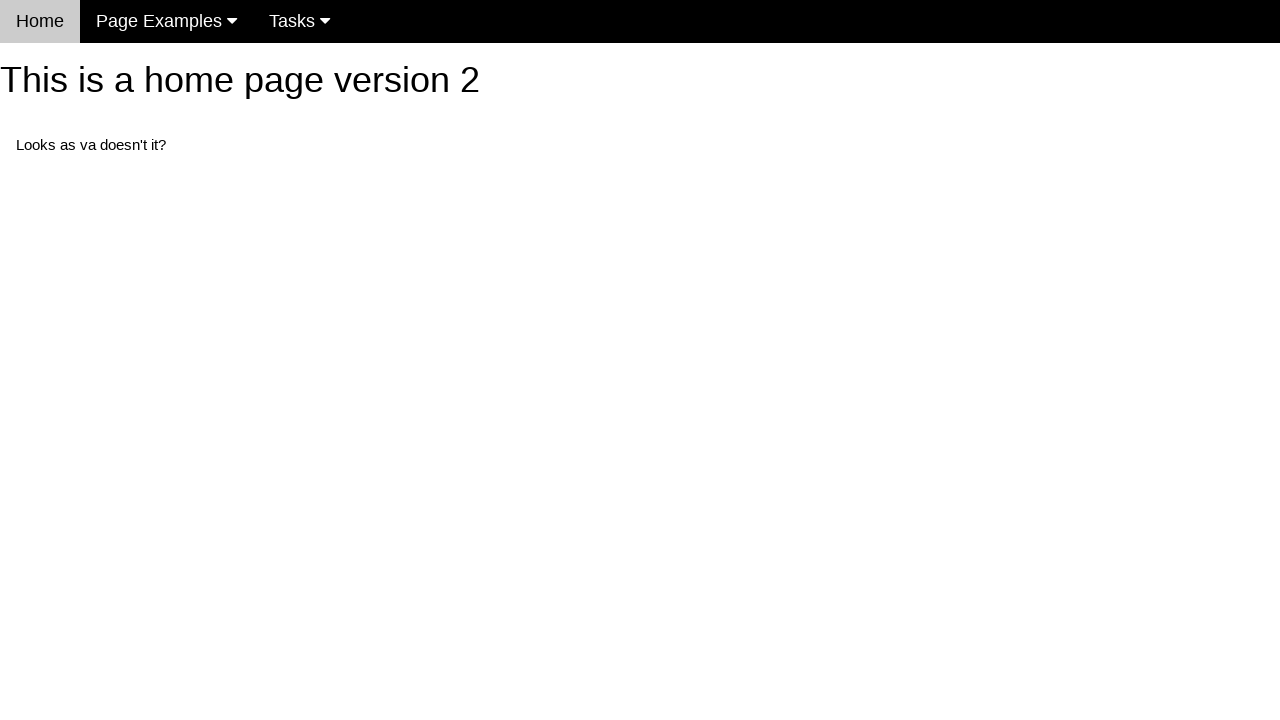

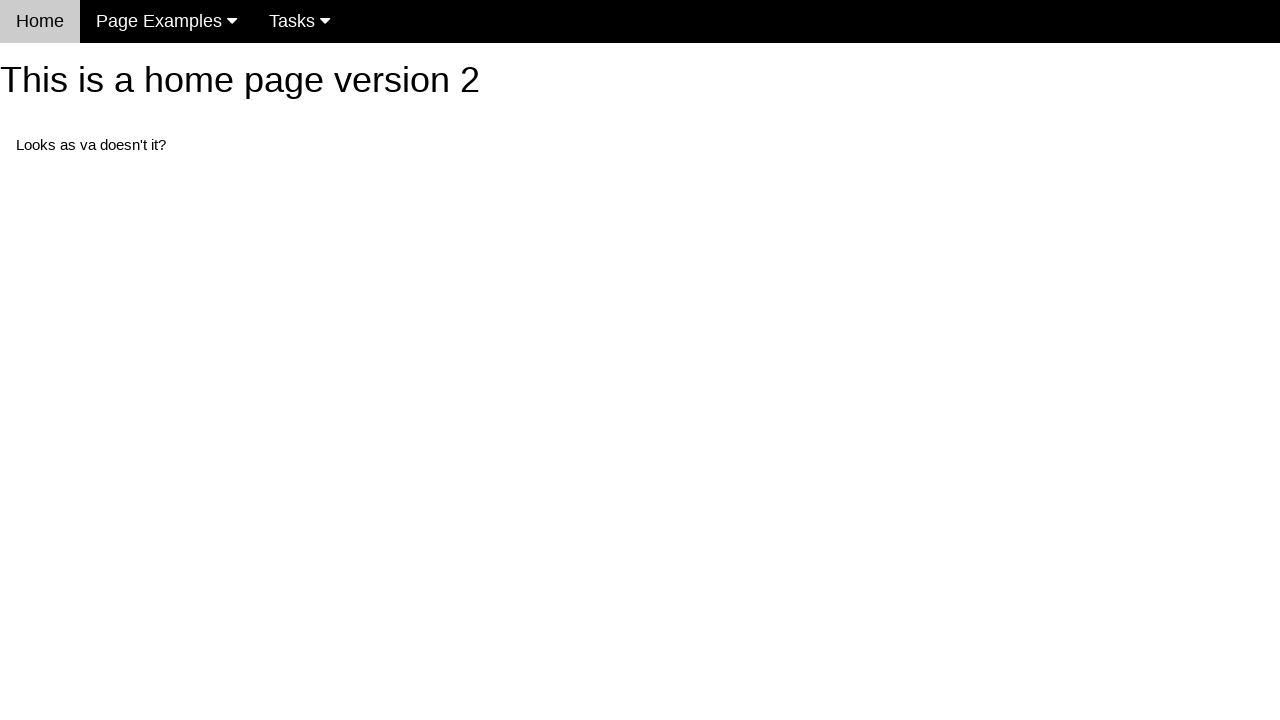